Gets the current window size dimensions and then sets a custom window size of 1024x768

Starting URL: https://the-internet.herokuapp.com/windows

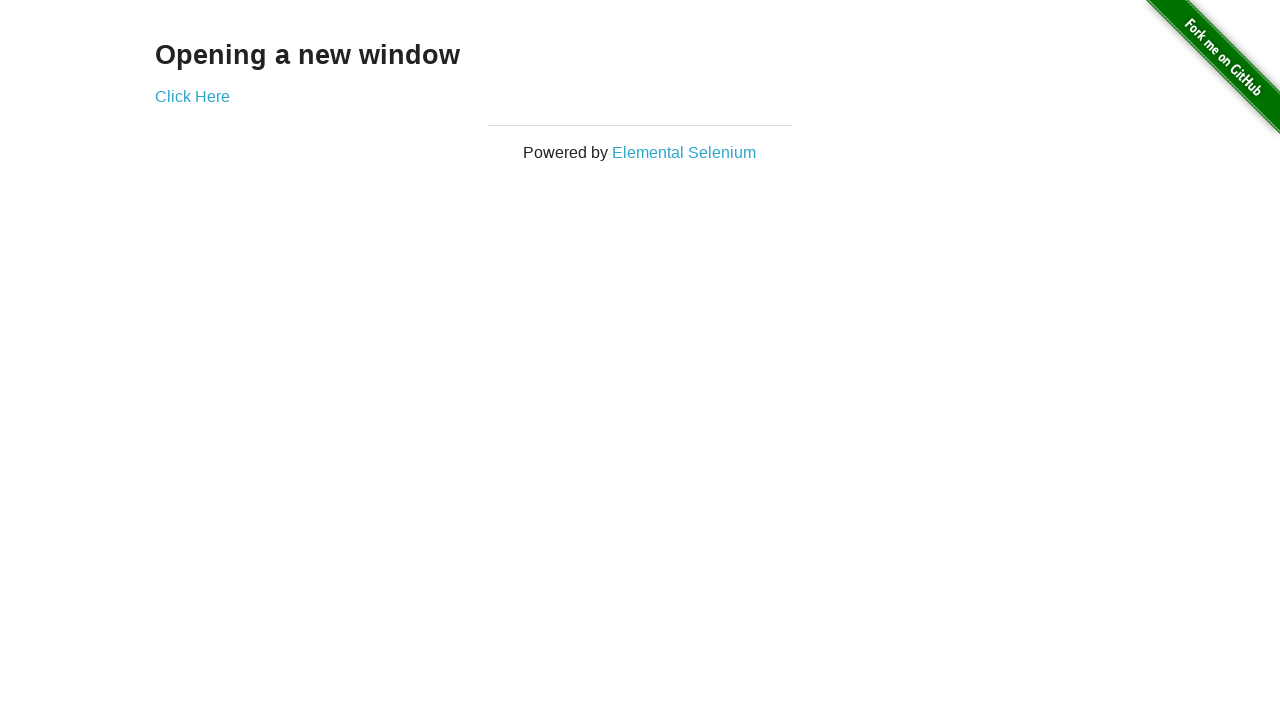

Retrieved current viewport size
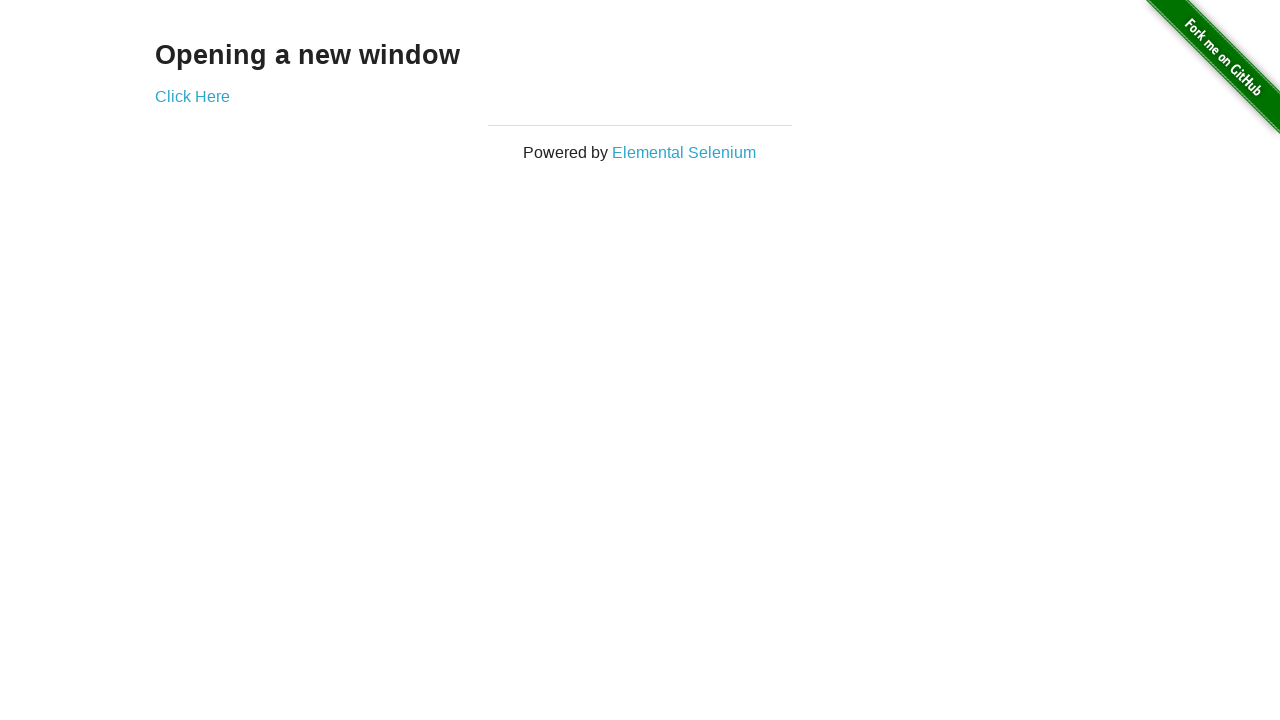

Set viewport size to 1024x768
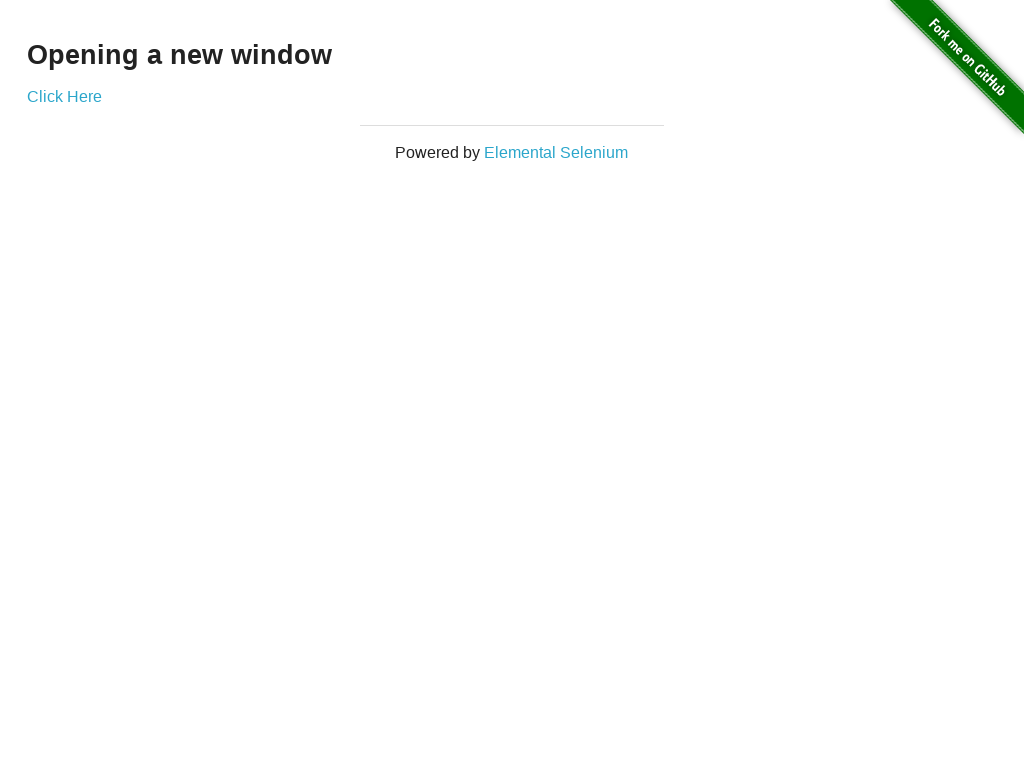

Retrieved new viewport size after resize
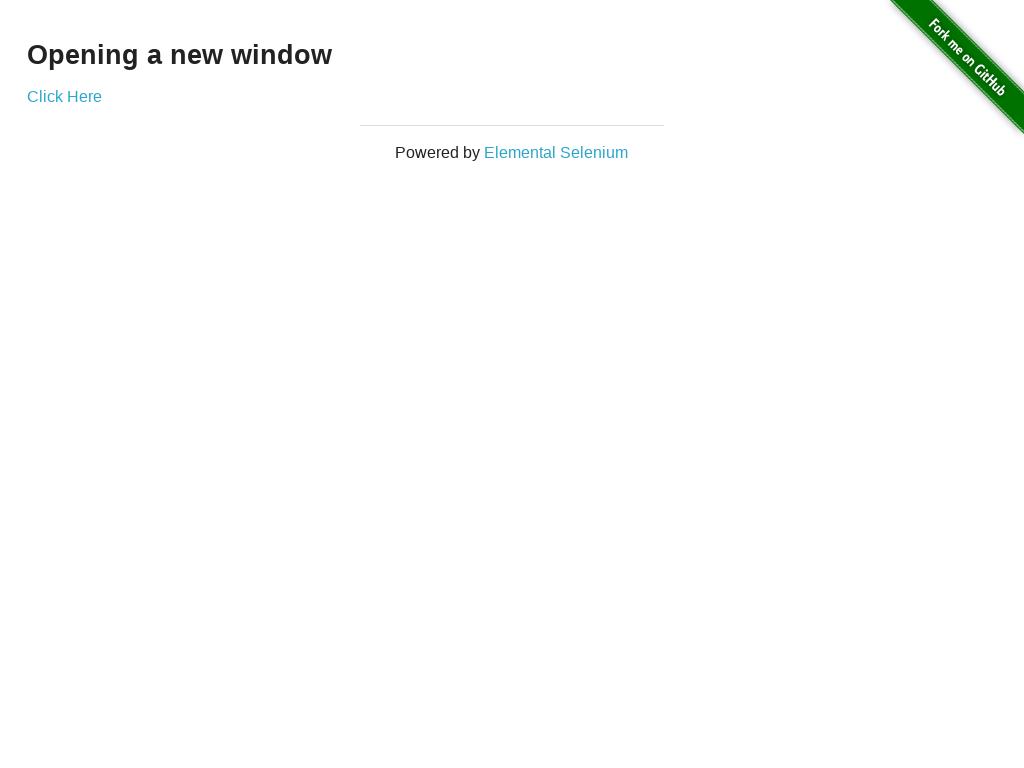

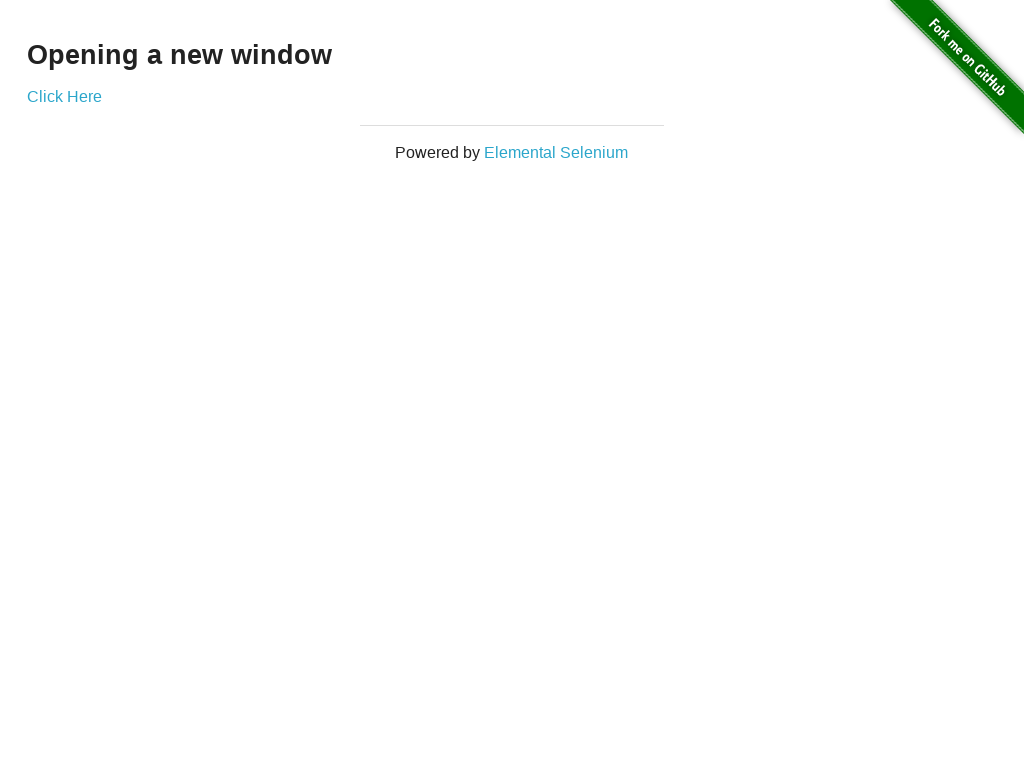